Tests GitHub by searching for a specific repository, navigating to it, opening the Issues tab, and verifying that a specific issue number exists.

Starting URL: https://github.com

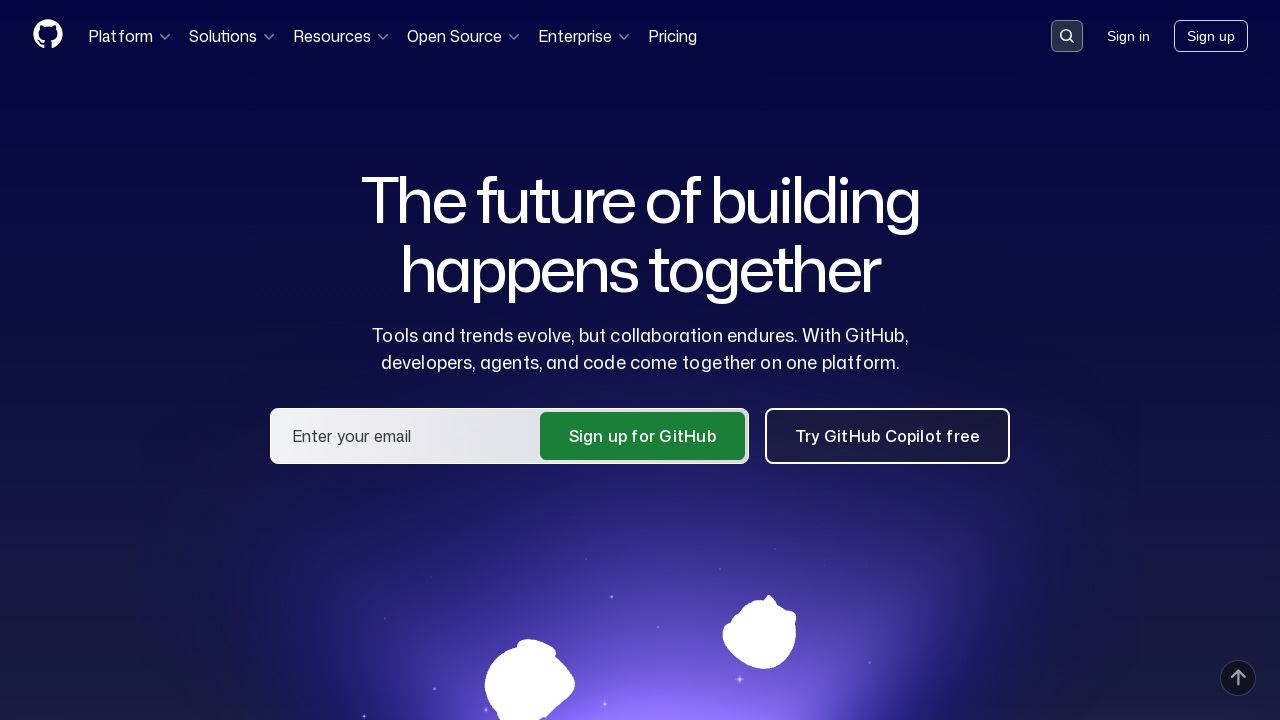

Clicked on the search input container at (1067, 36) on .search-input-container
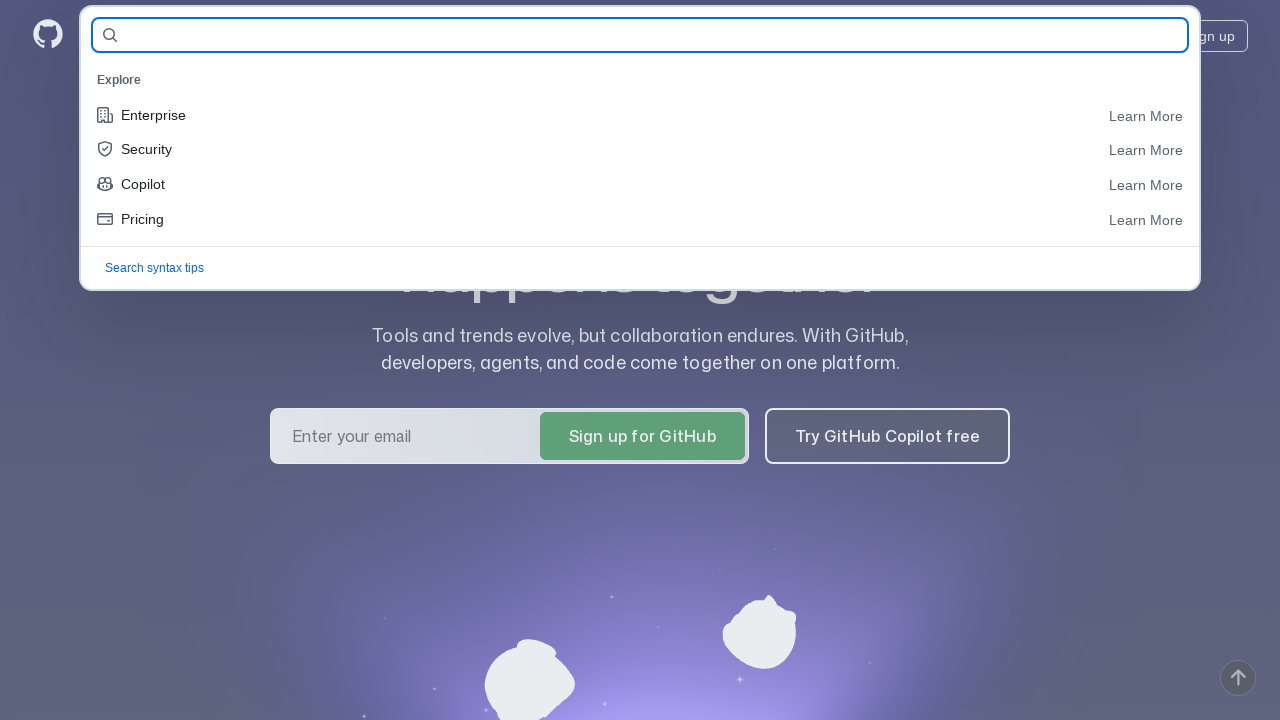

Filled search field with repository name 'konstantinMalgin-qa/RegistrationPageObjectTest' on #query-builder-test
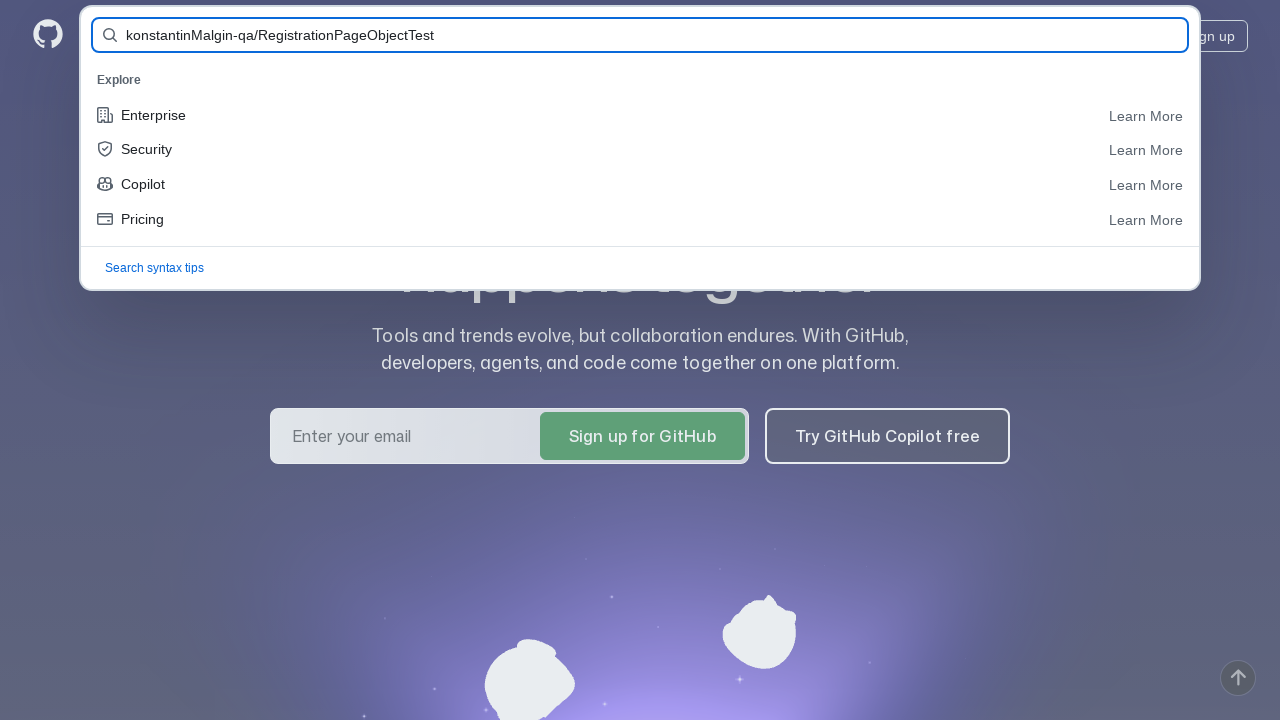

Submitted search form by pressing Enter on #query-builder-test
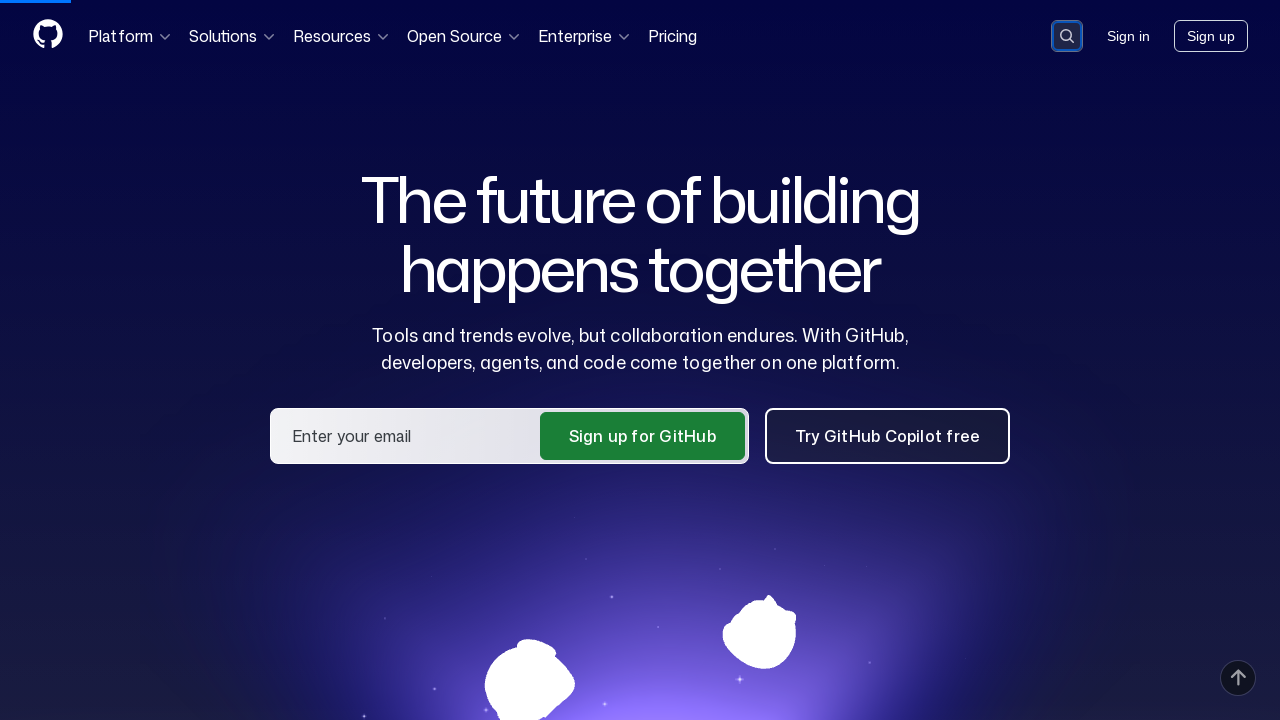

Clicked on the repository link in search results at (554, 161) on a:has-text('konstantinMalgin-qa/RegistrationPageObjectTest')
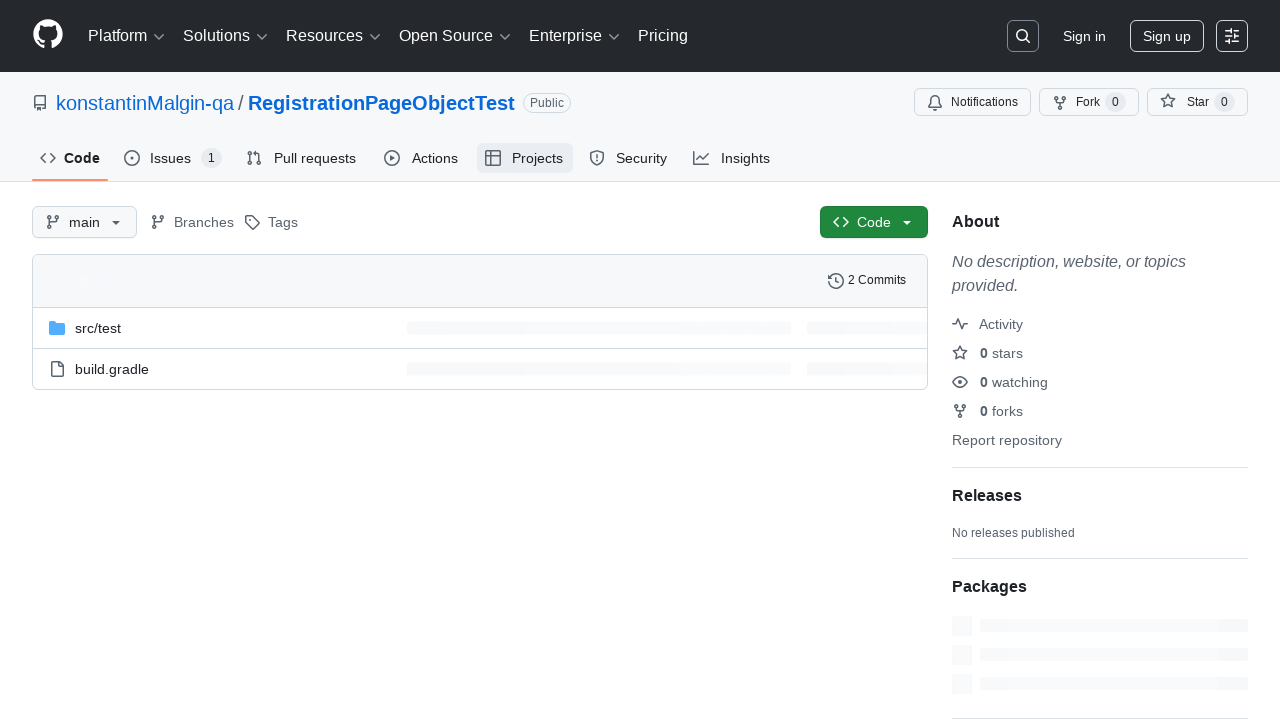

Clicked on the Issues tab at (173, 158) on #issues-tab
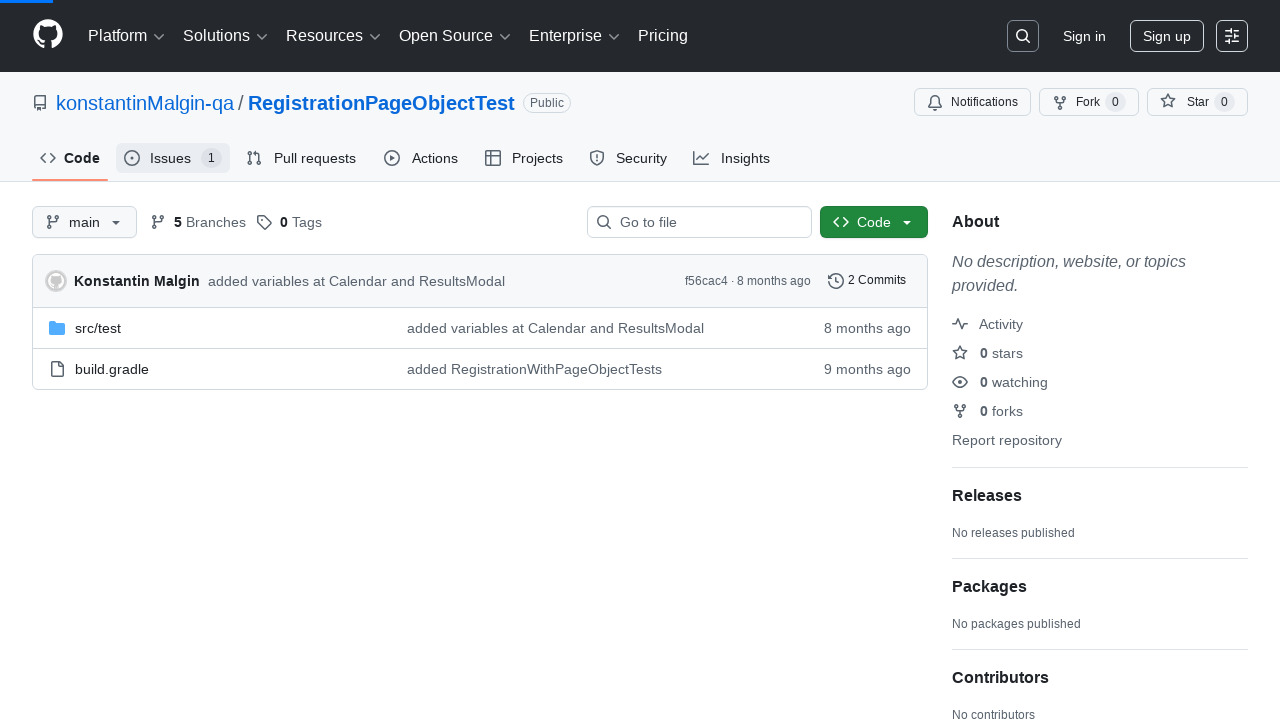

Verified that Issue #1 exists
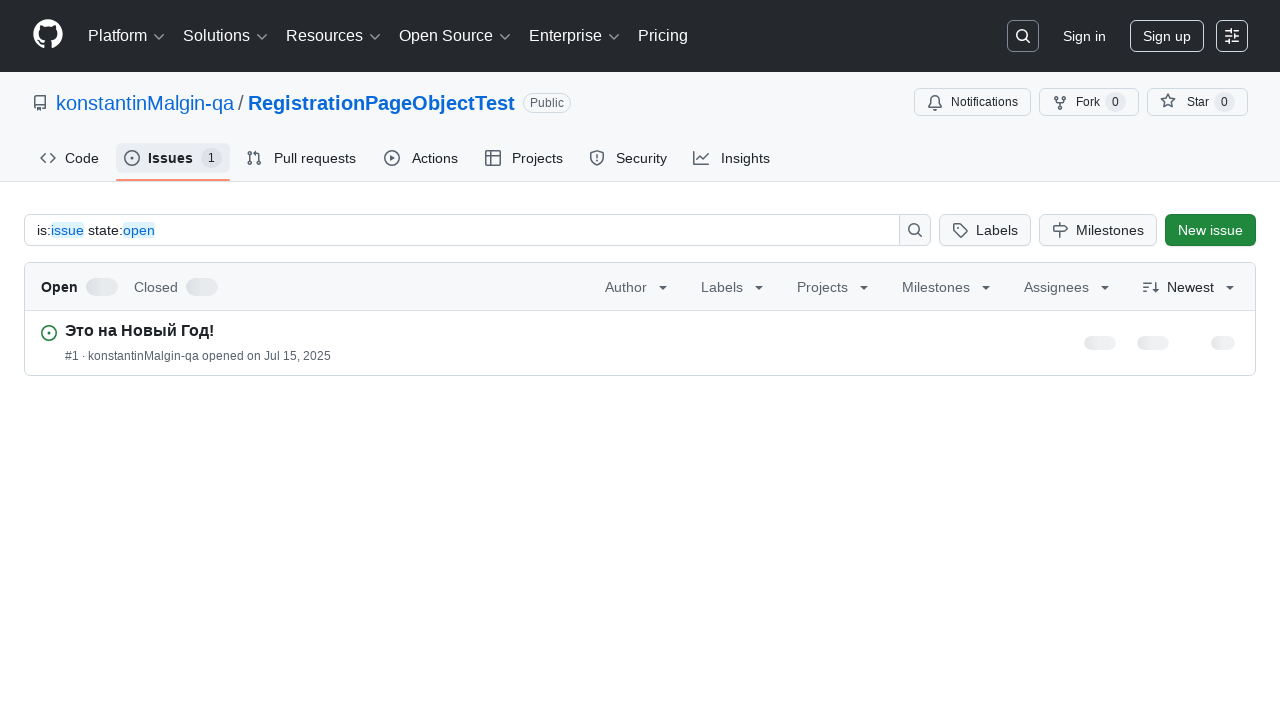

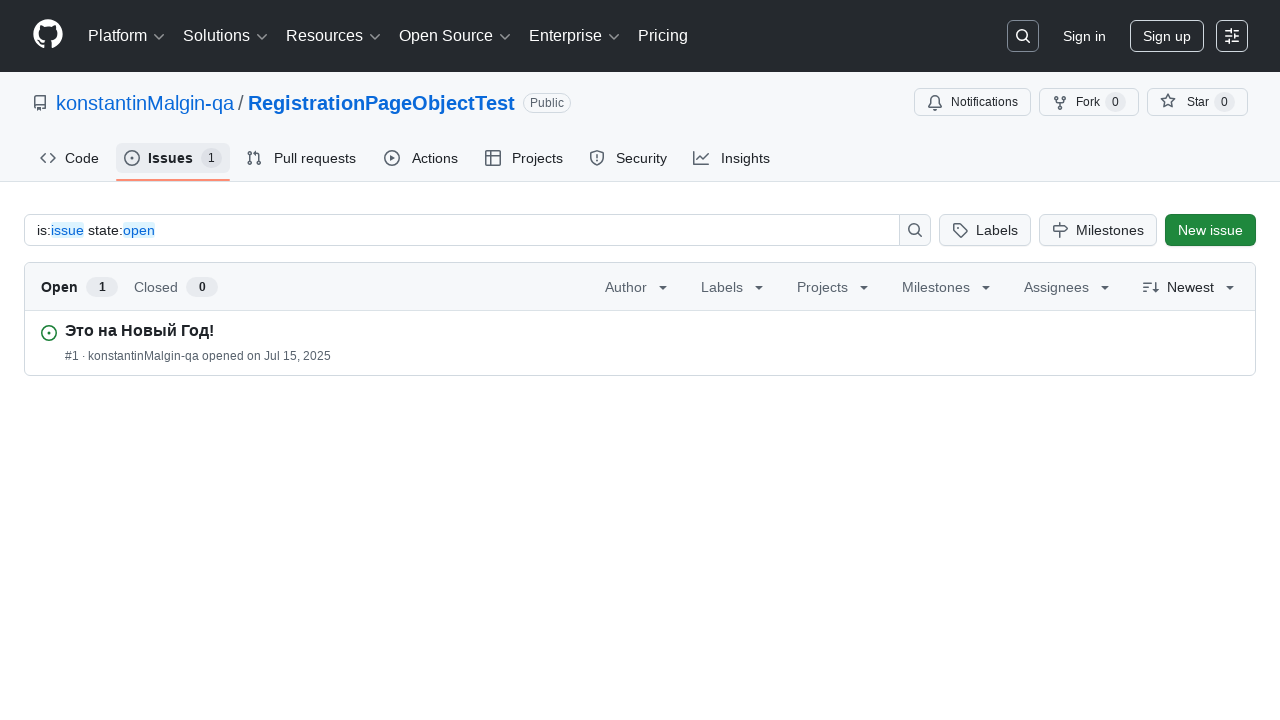